Navigates to a practice login page and verifies the page loads successfully by checking the page content is available

Starting URL: https://rahulshettyacademy.com/loginpagePractise/

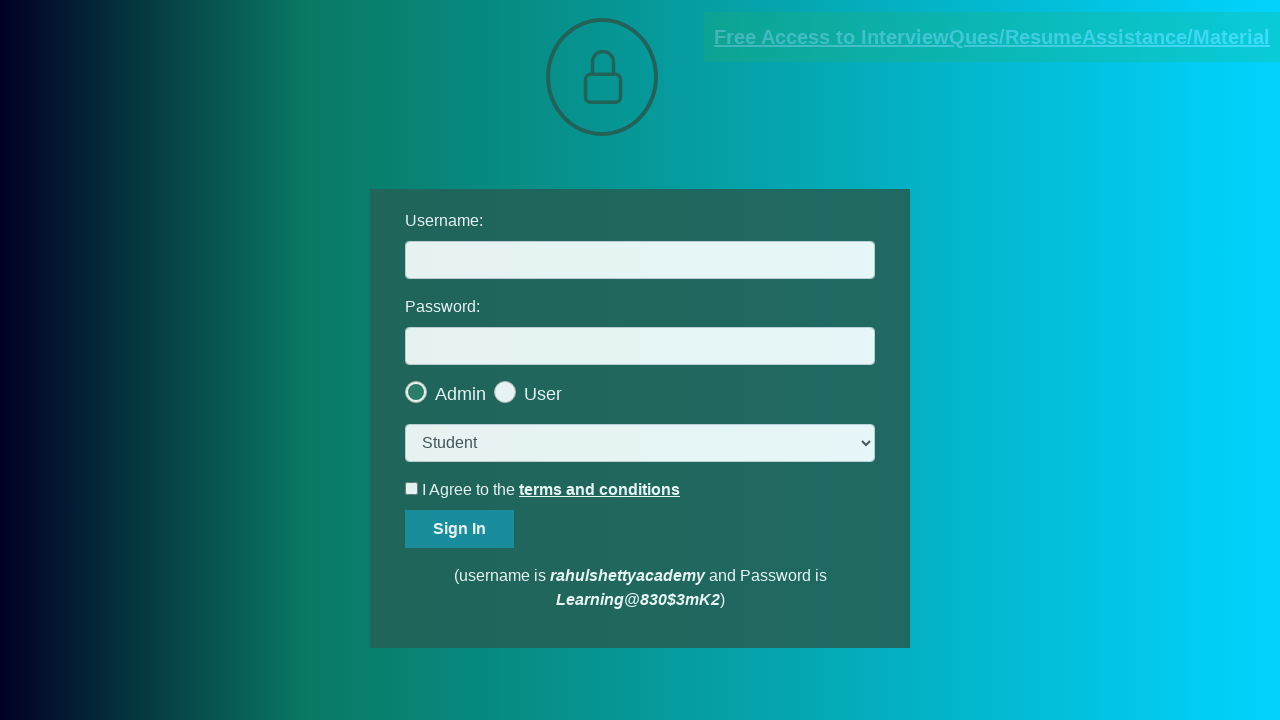

Navigated to practice login page
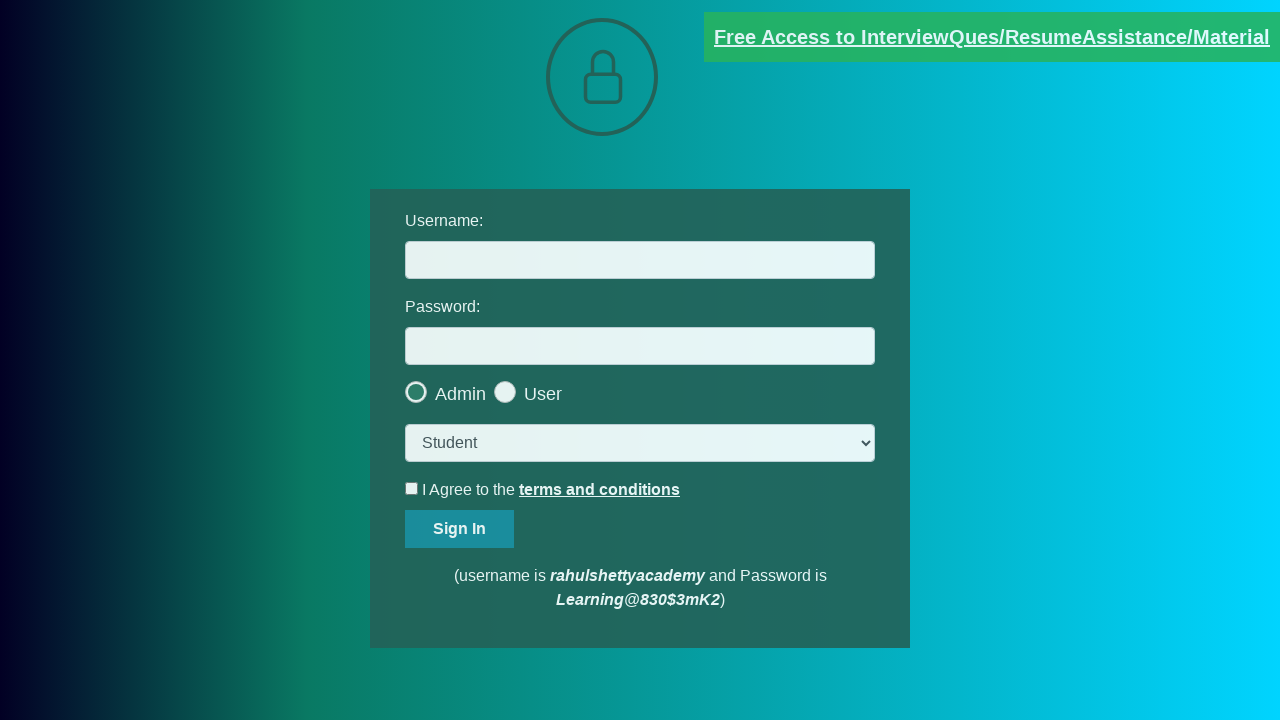

Page DOM content loaded successfully
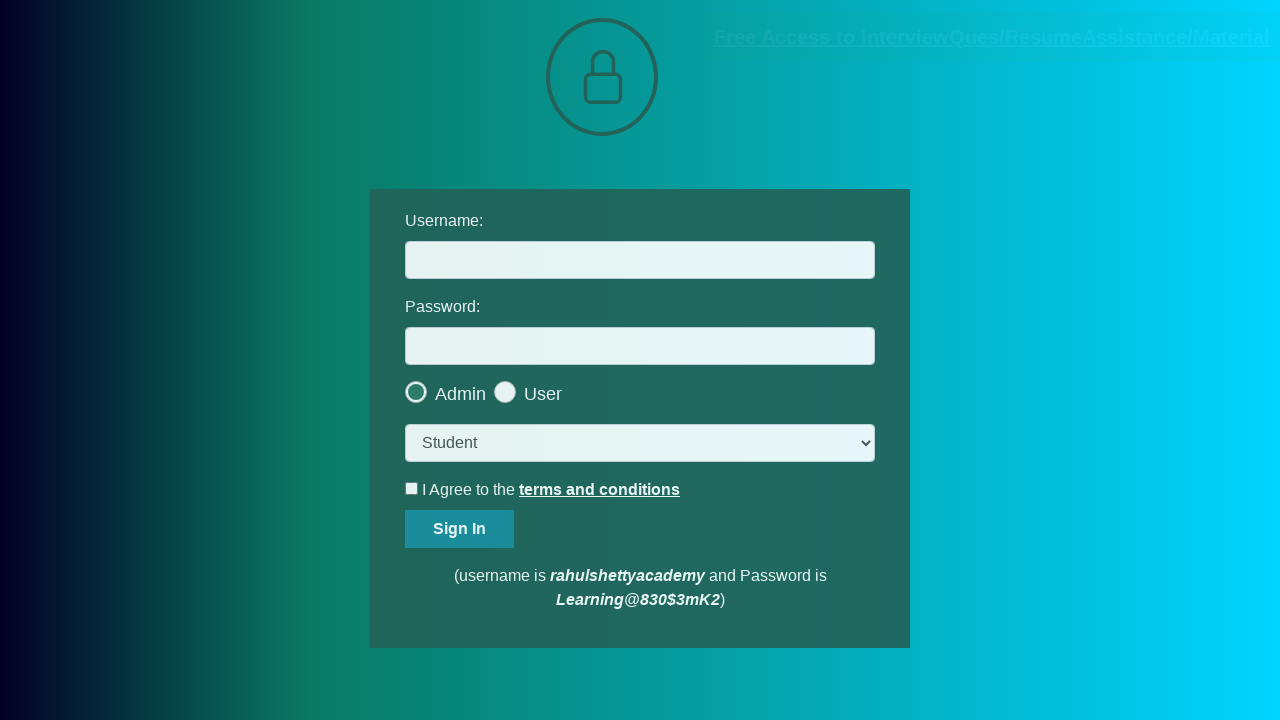

Verified page URL matches expected login page URL
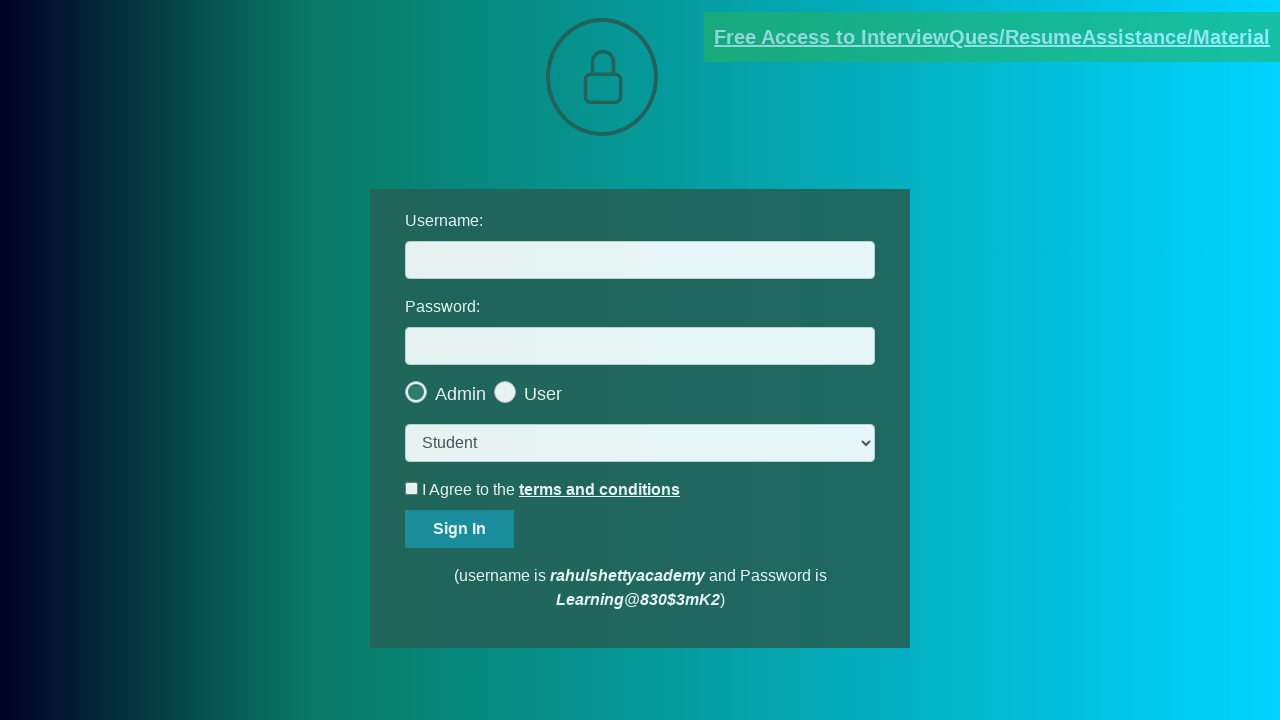

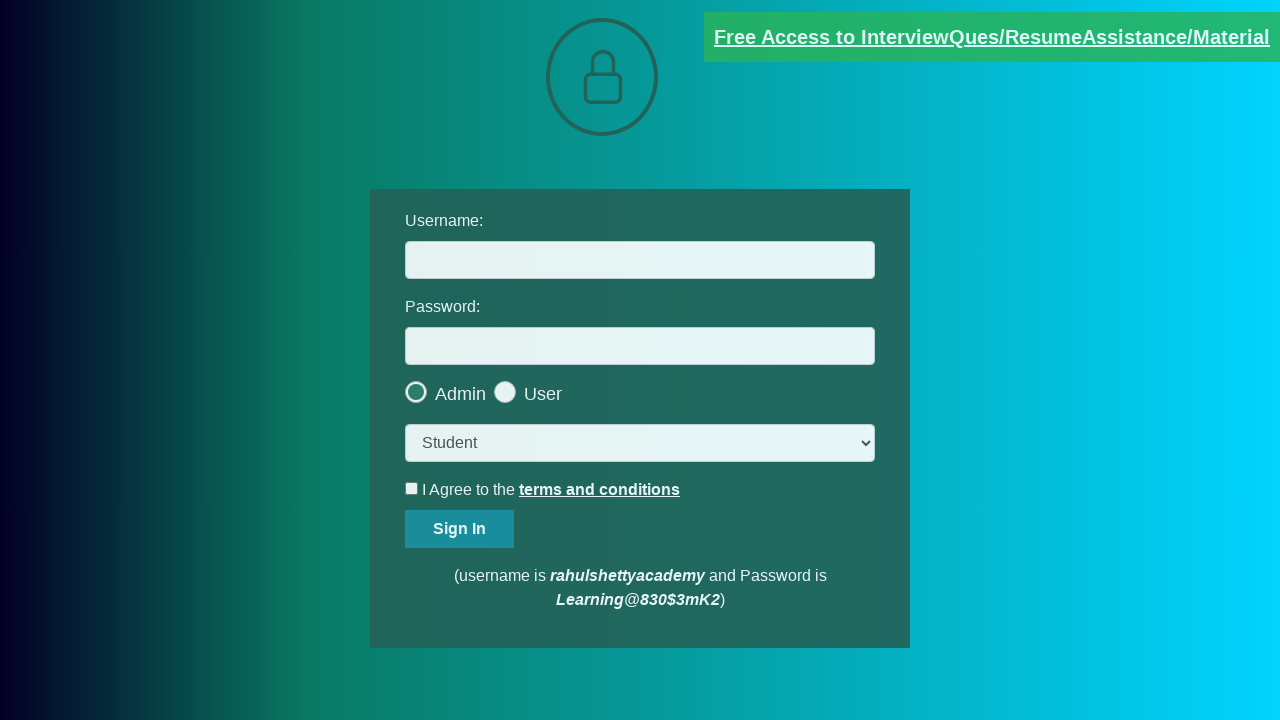